Tests dynamic loading functionality by clicking a Start button and waiting for dynamically loaded content to appear, then verifying the loaded text contains "Hello World!"

Starting URL: https://the-internet.herokuapp.com/dynamic_loading/1

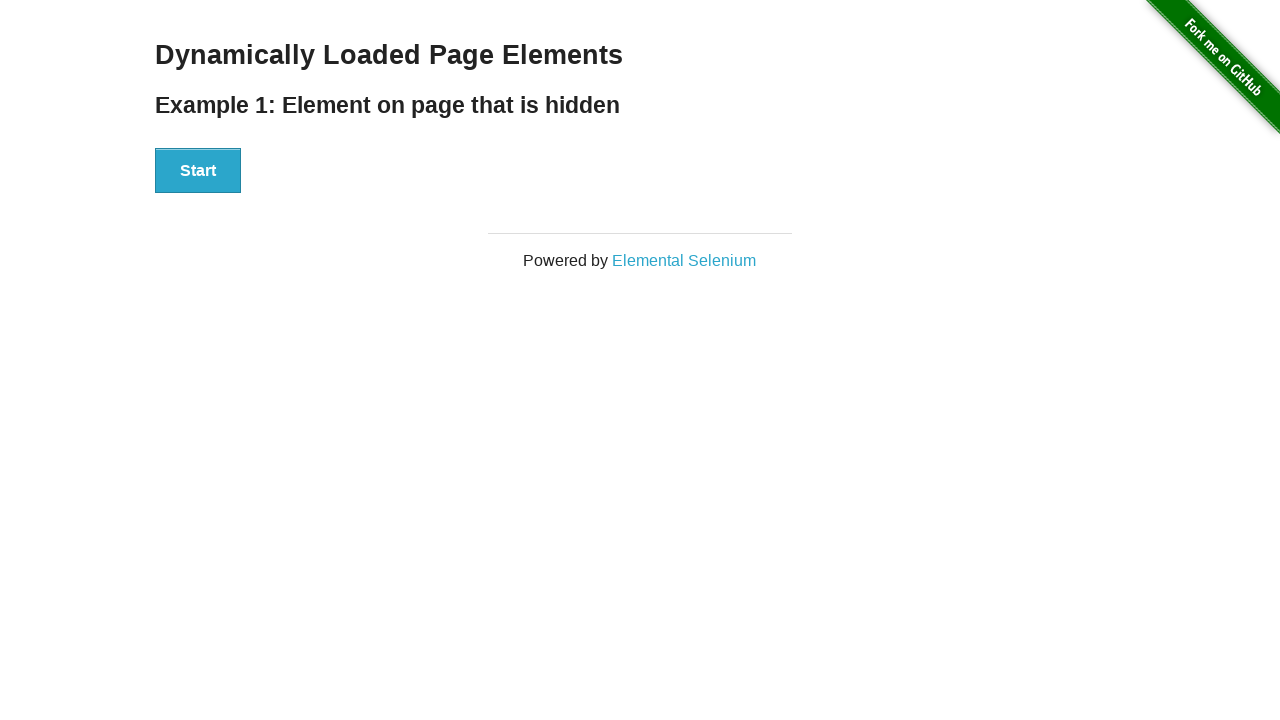

Navigated to dynamic loading test page
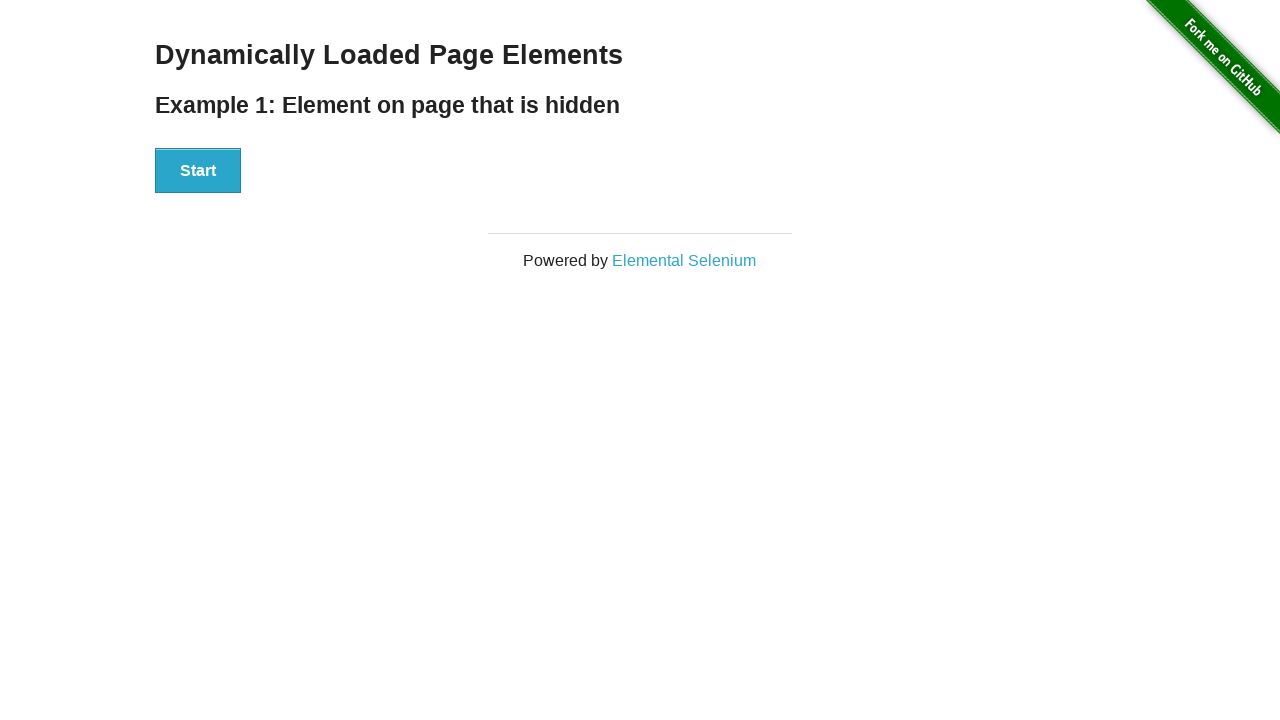

Clicked the Start button to trigger dynamic loading at (198, 171) on xpath=//button[text()='Start']
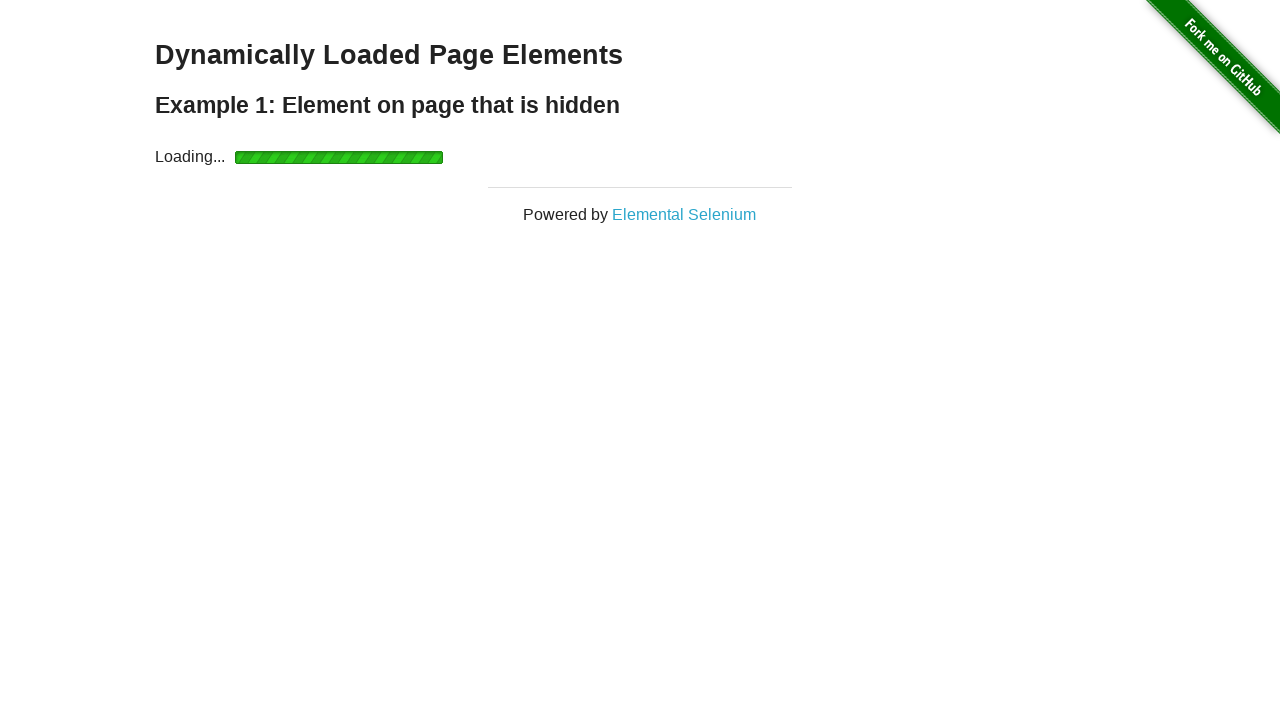

Dynamic content loaded - finish element became visible
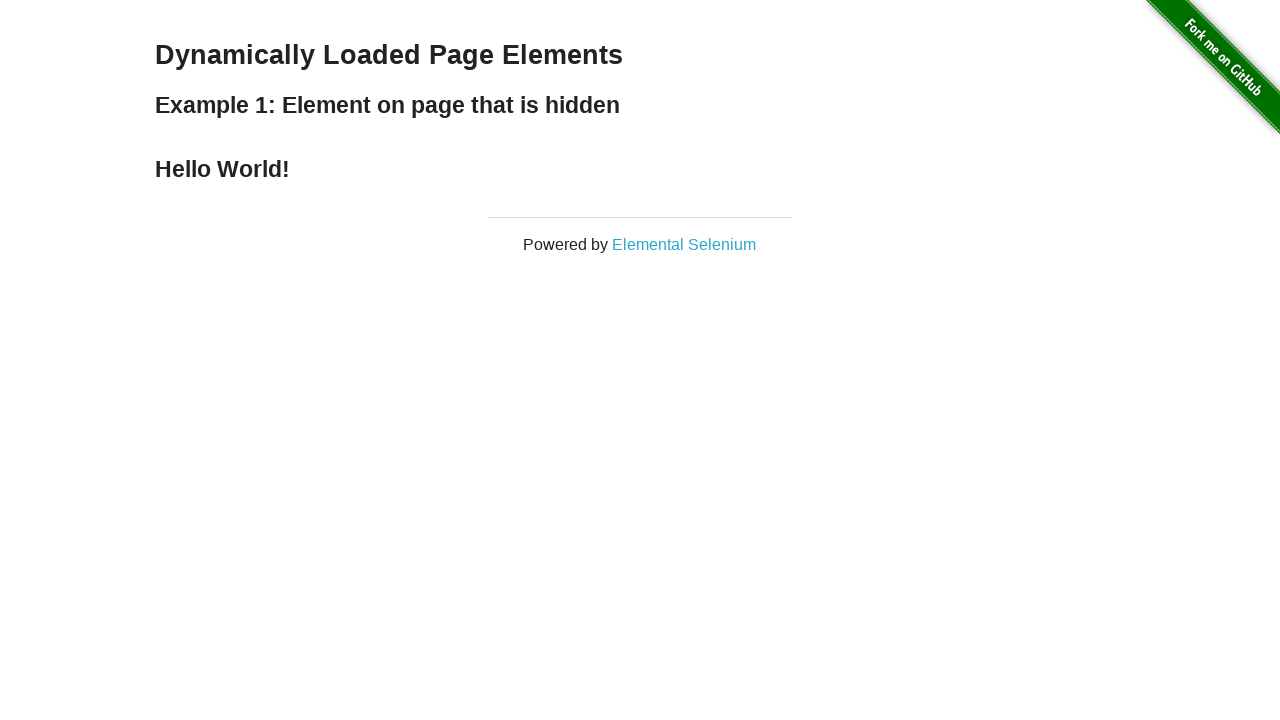

Retrieved text content from finish element
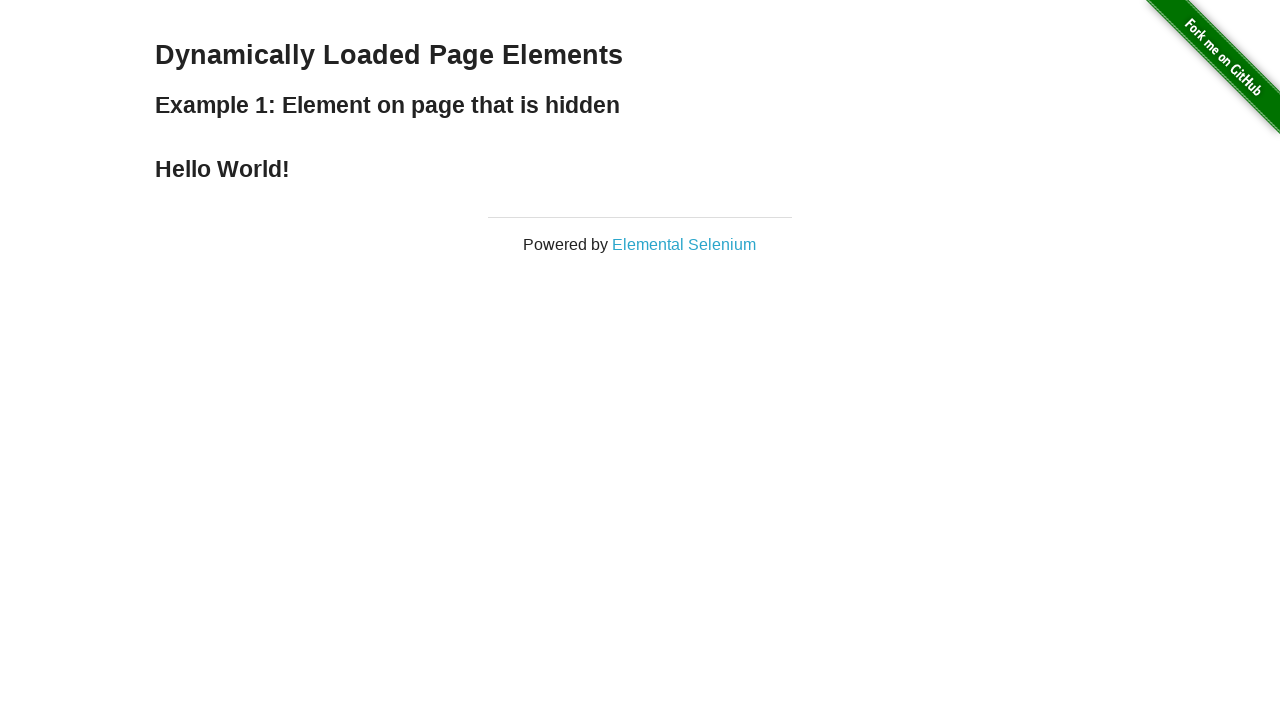

Verified that loaded text contains 'Hello World!'
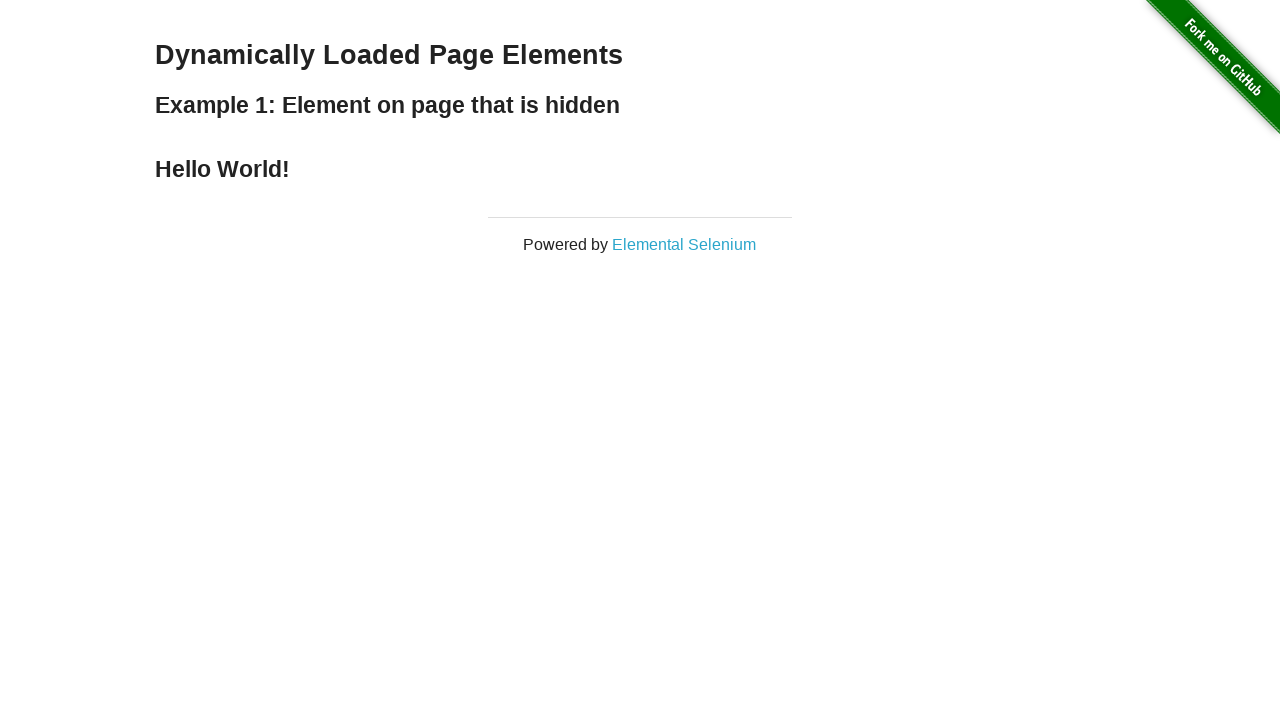

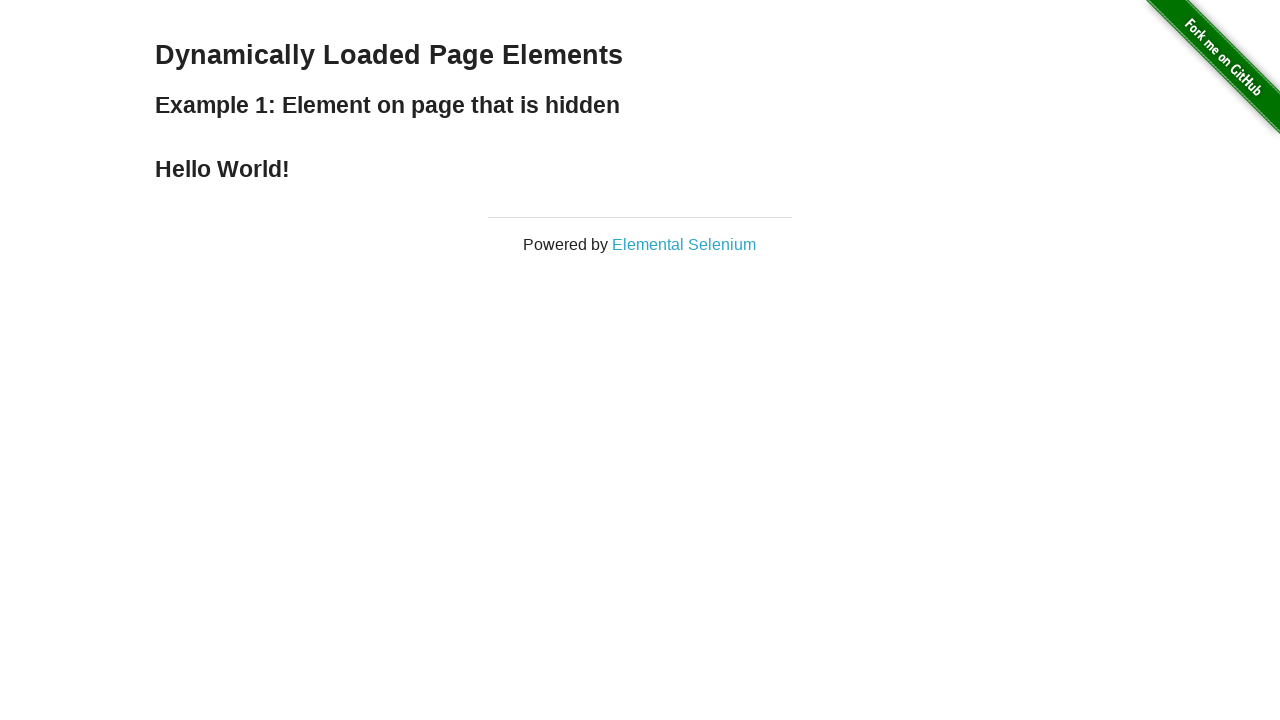